Tests the search autocomplete functionality on Google Developers documentation by clearing the search field, typing a query, navigating through autocomplete suggestions with arrow keys, and selecting a specific suggestion.

Starting URL: https://developers.google.com/s/results/maps/documentation/javascript?q=sele

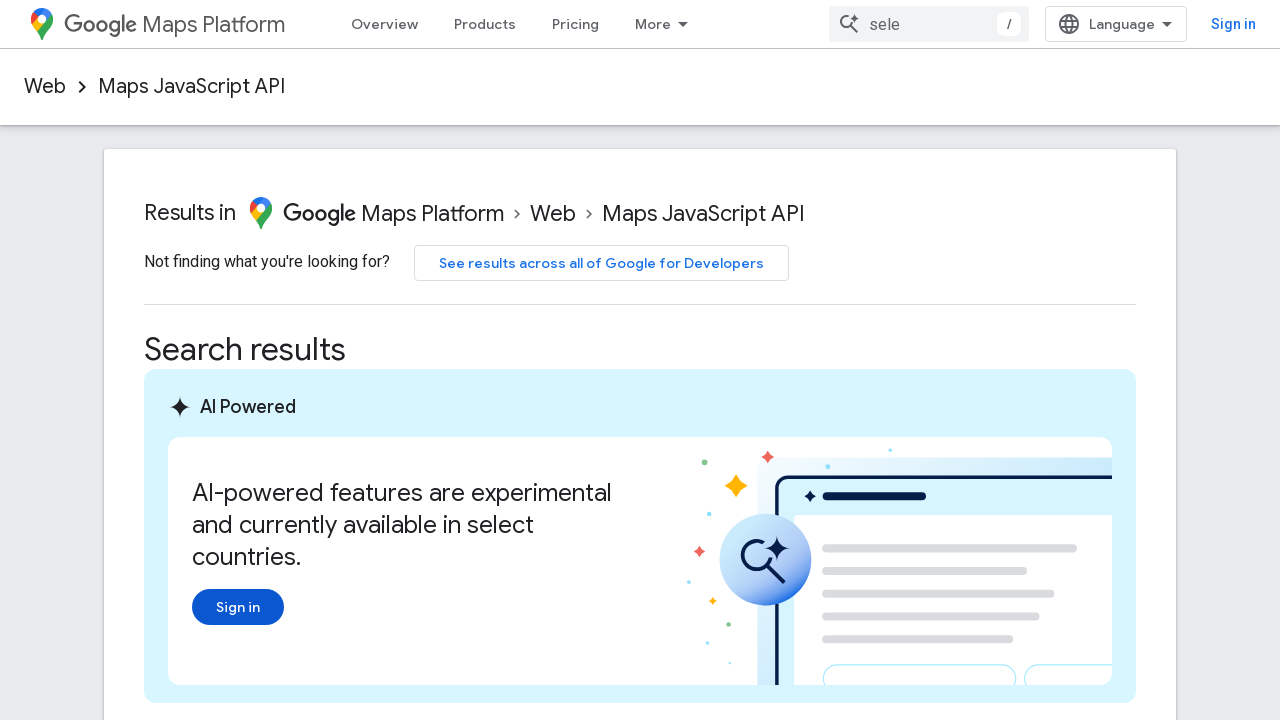

Cleared the search input field on input[name='q']
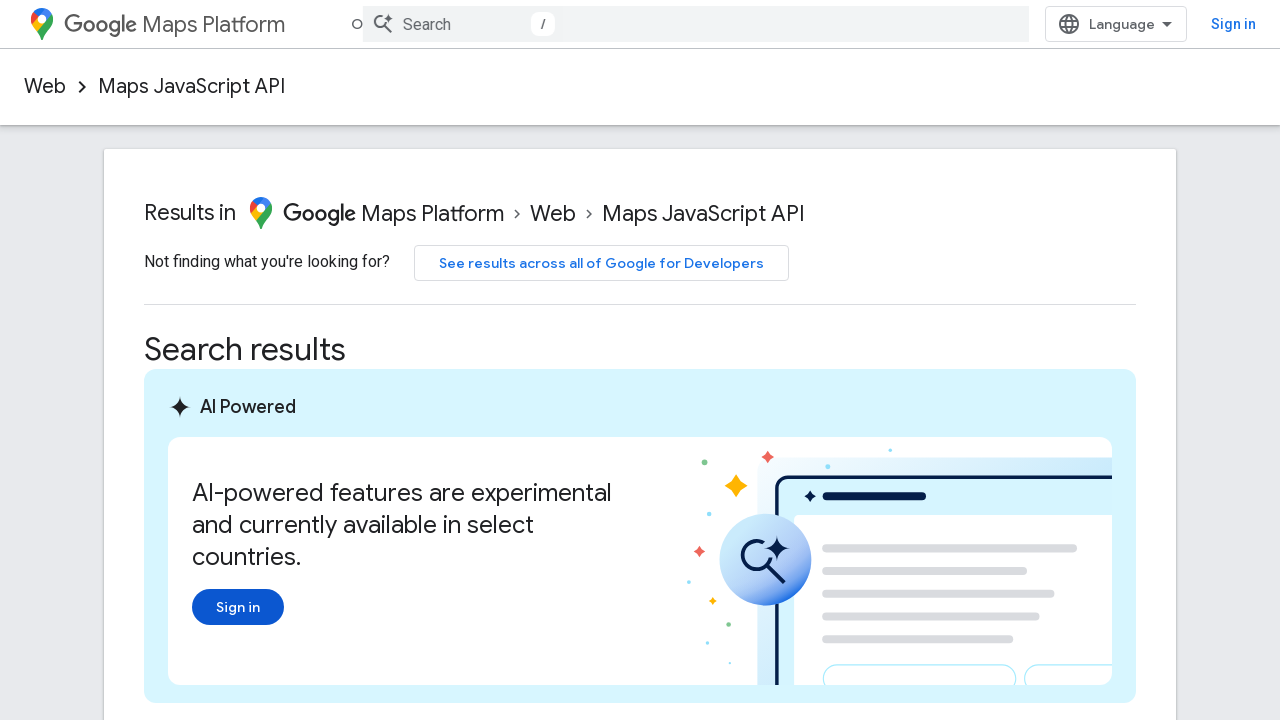

Typed 'Newsletter' into the search field on input[name='q']
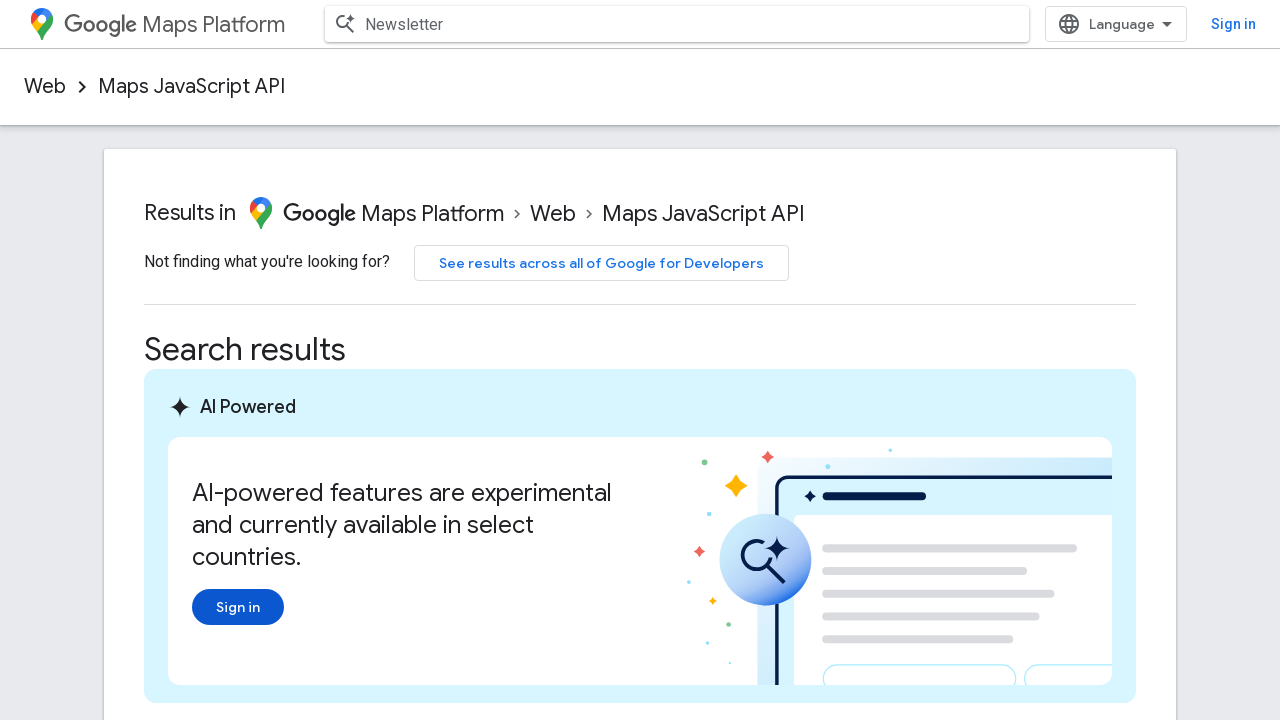

Waited for autocomplete suggestions to appear
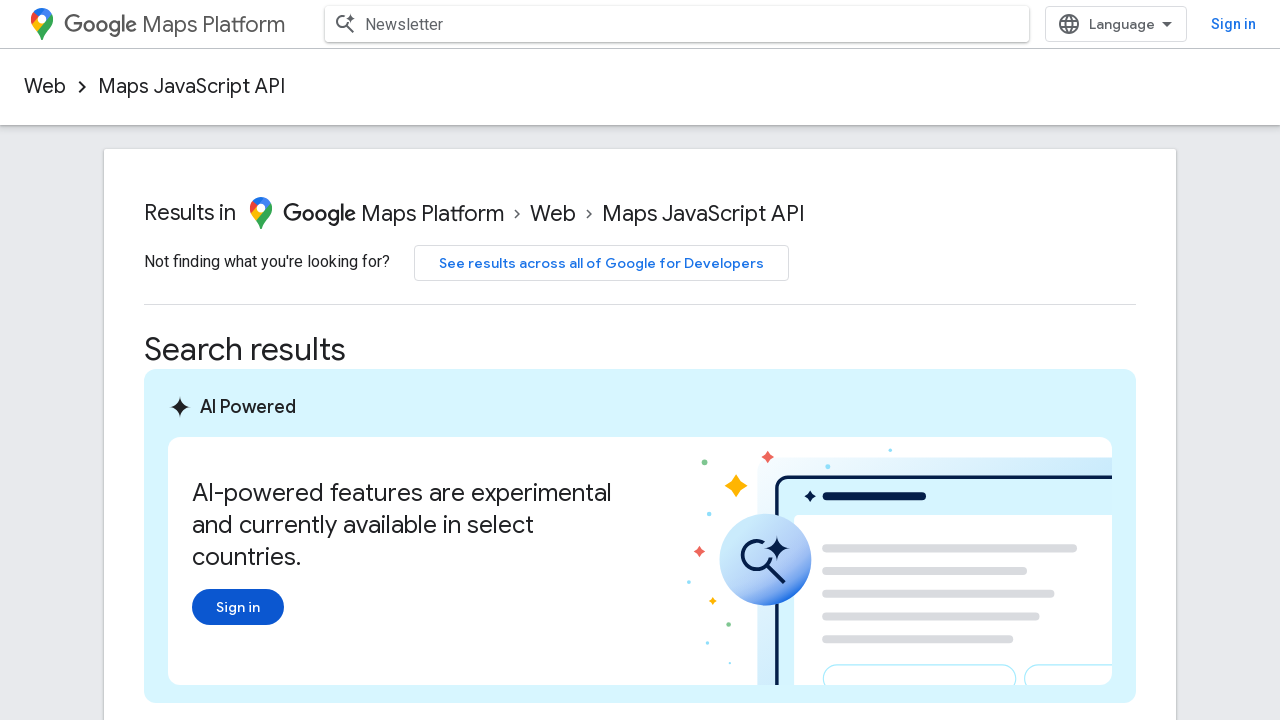

Pressed ArrowDown to navigate to first autocomplete suggestion on input[name='q']
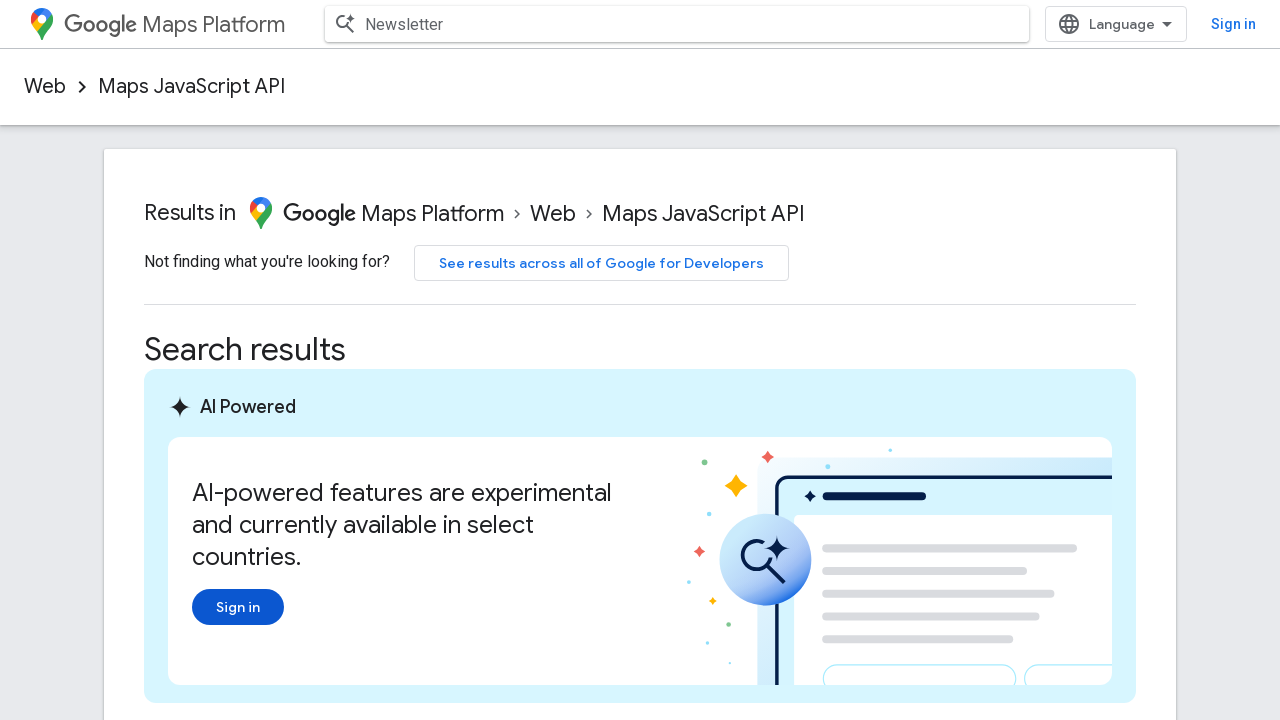

Waited before selecting the suggestion
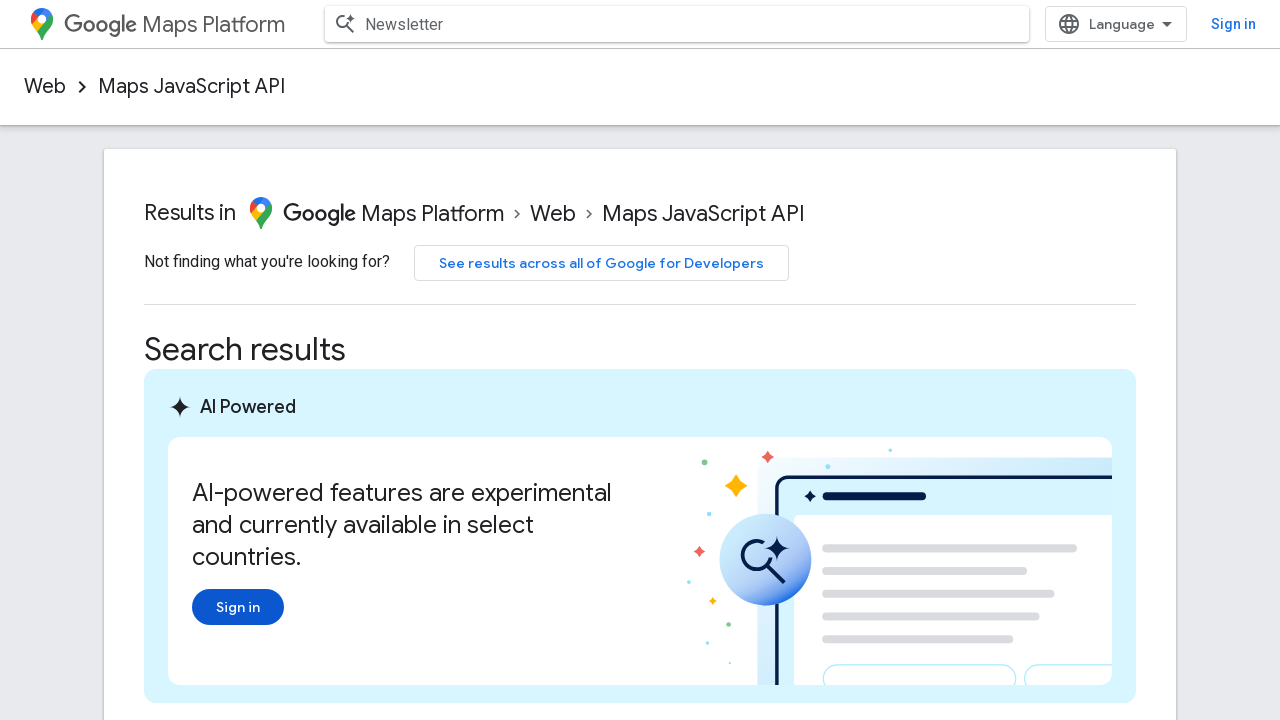

Pressed Enter to select the autocomplete suggestion on input[name='q']
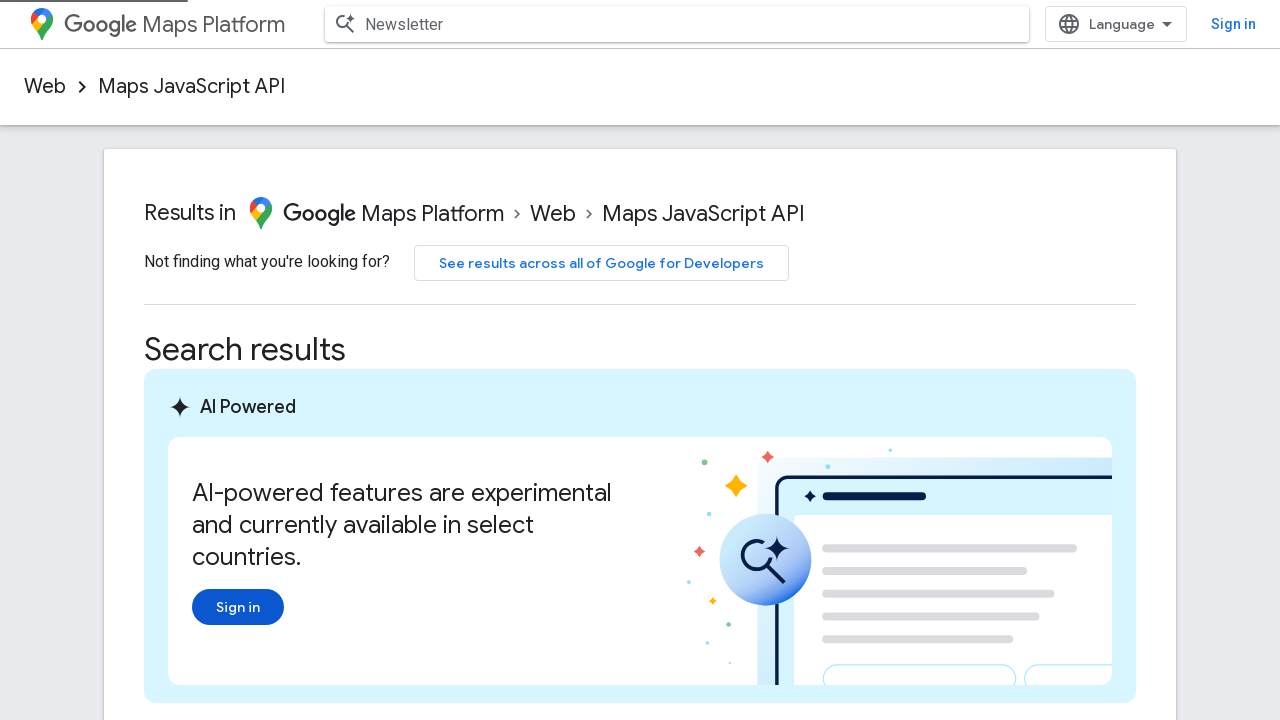

Waited for search results to load
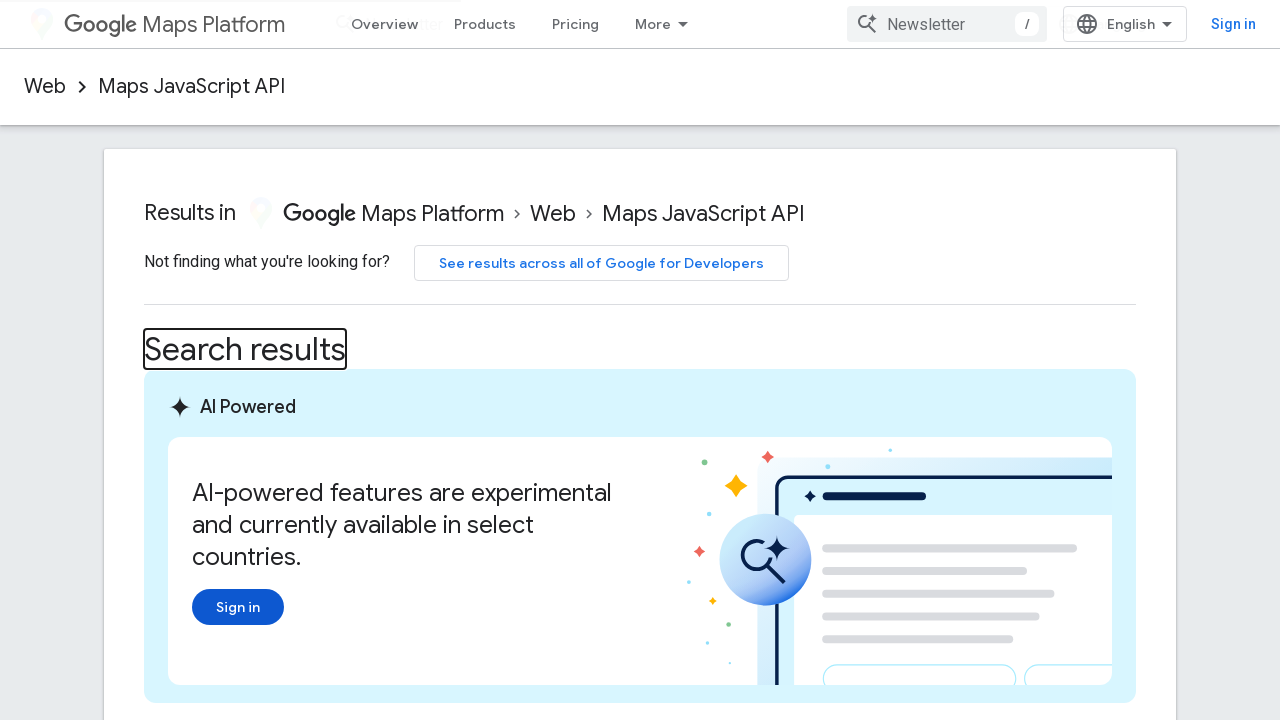

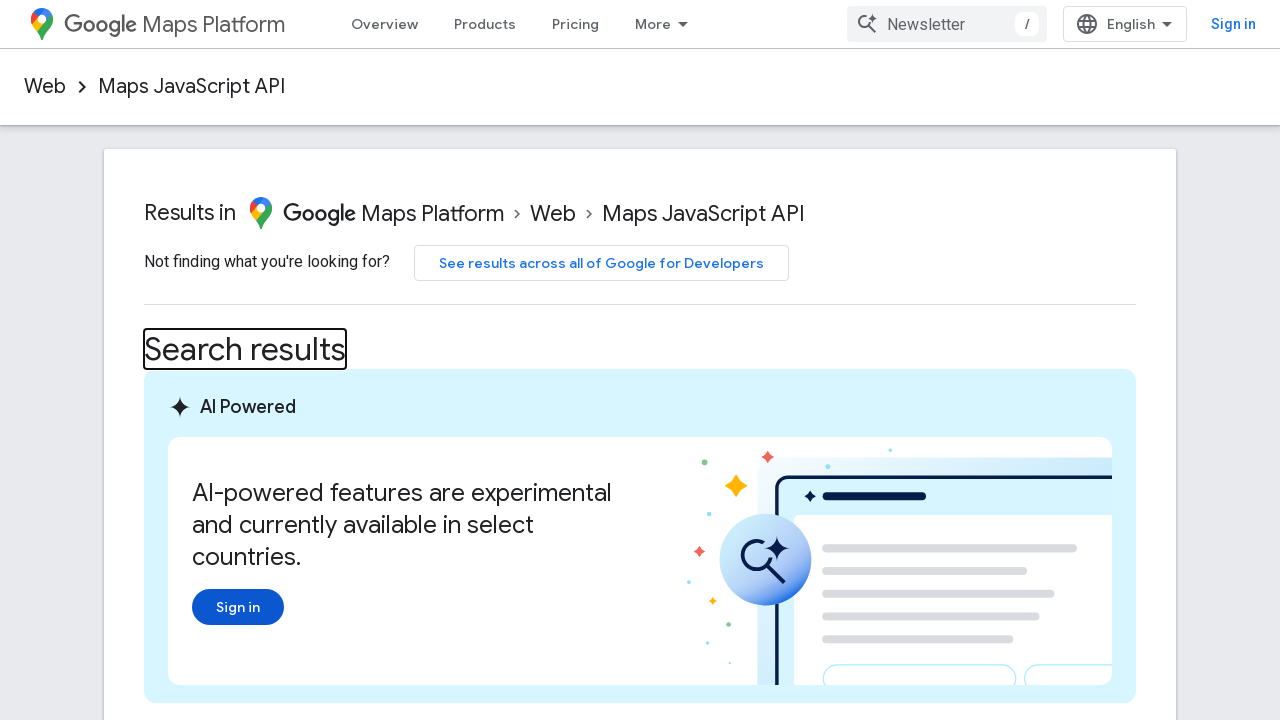